Navigates to a page with broken images/links and verifies that images are present on the page

Starting URL: https://demoqa.com/broken

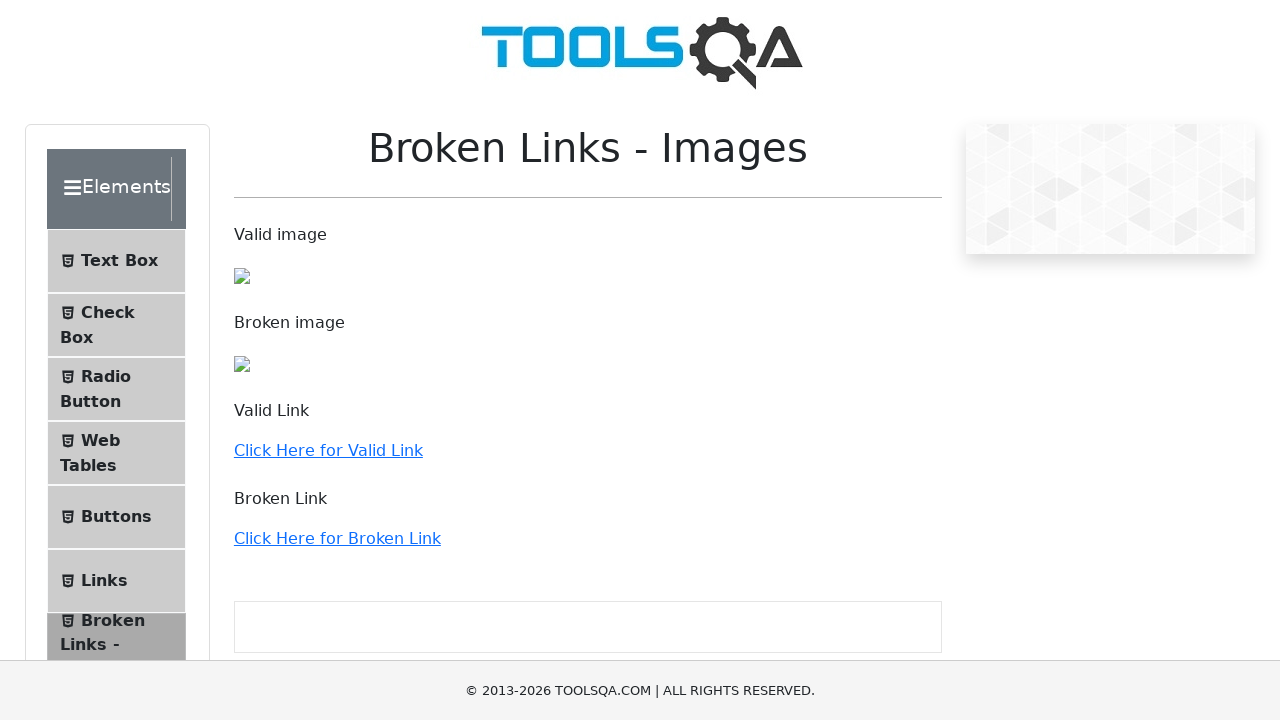

Navigated to https://demoqa.com/broken
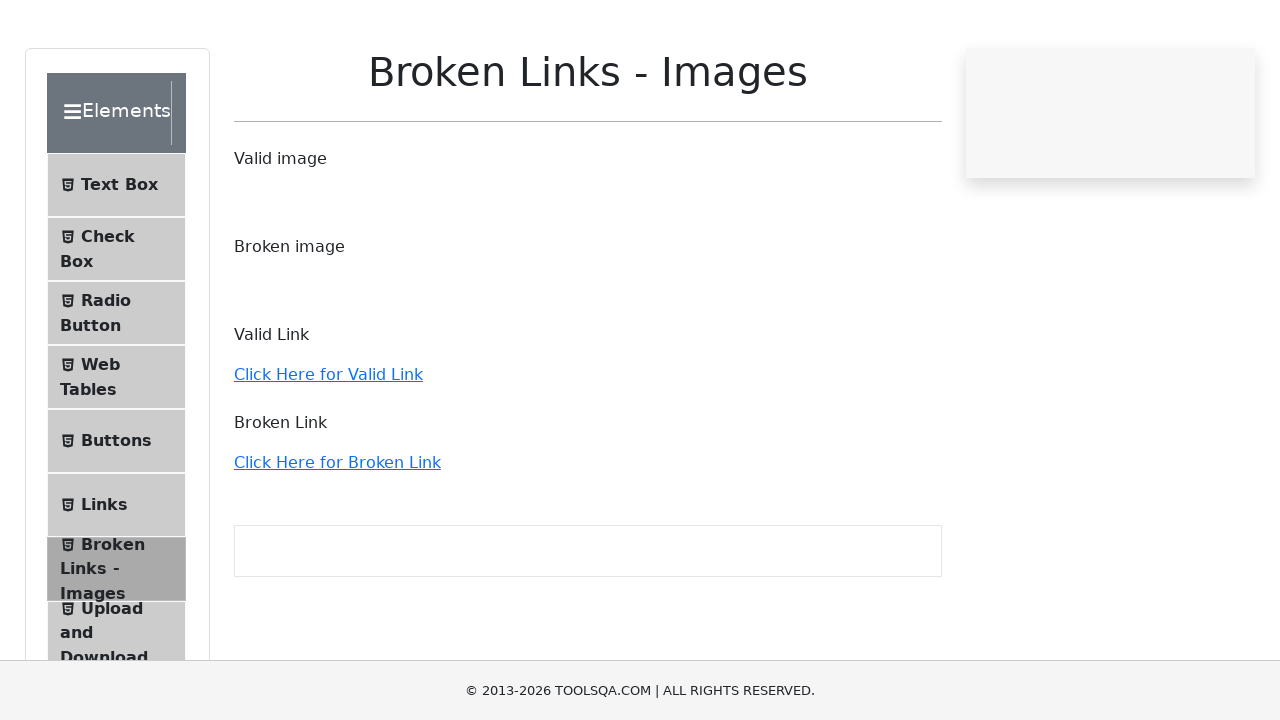

Waited for images to be present on the page
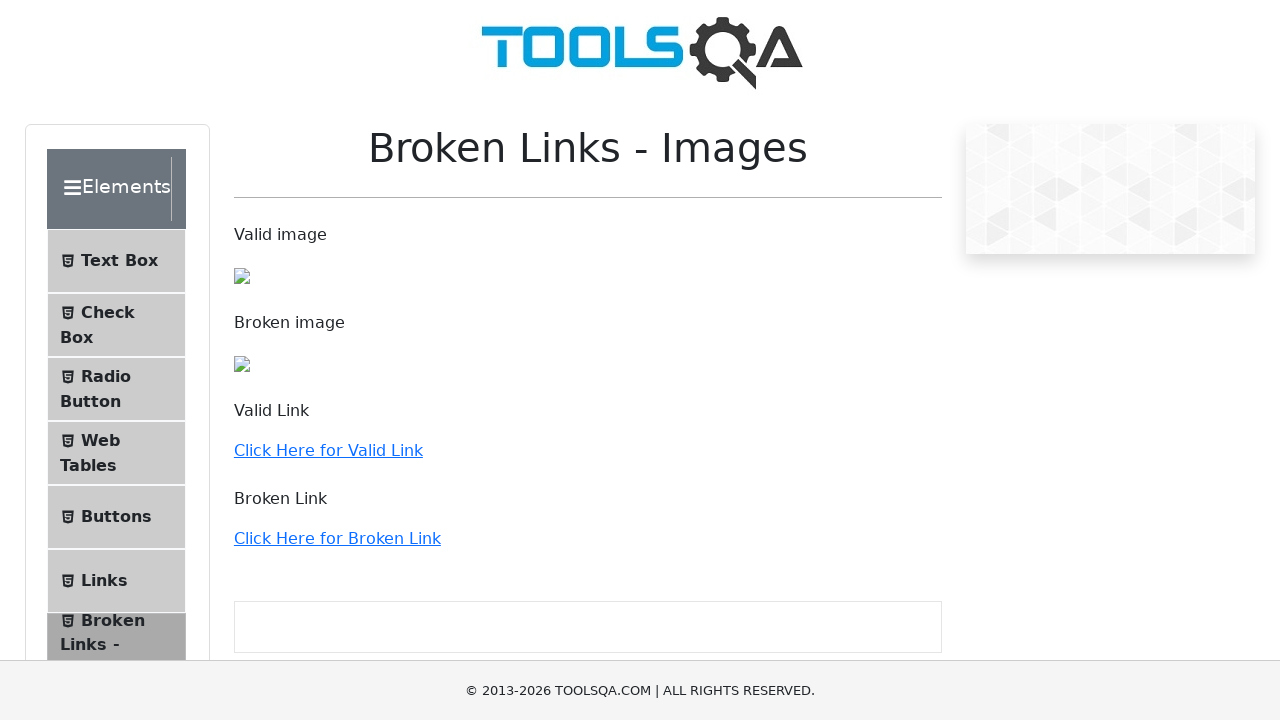

Retrieved all images from the page - found 3 images
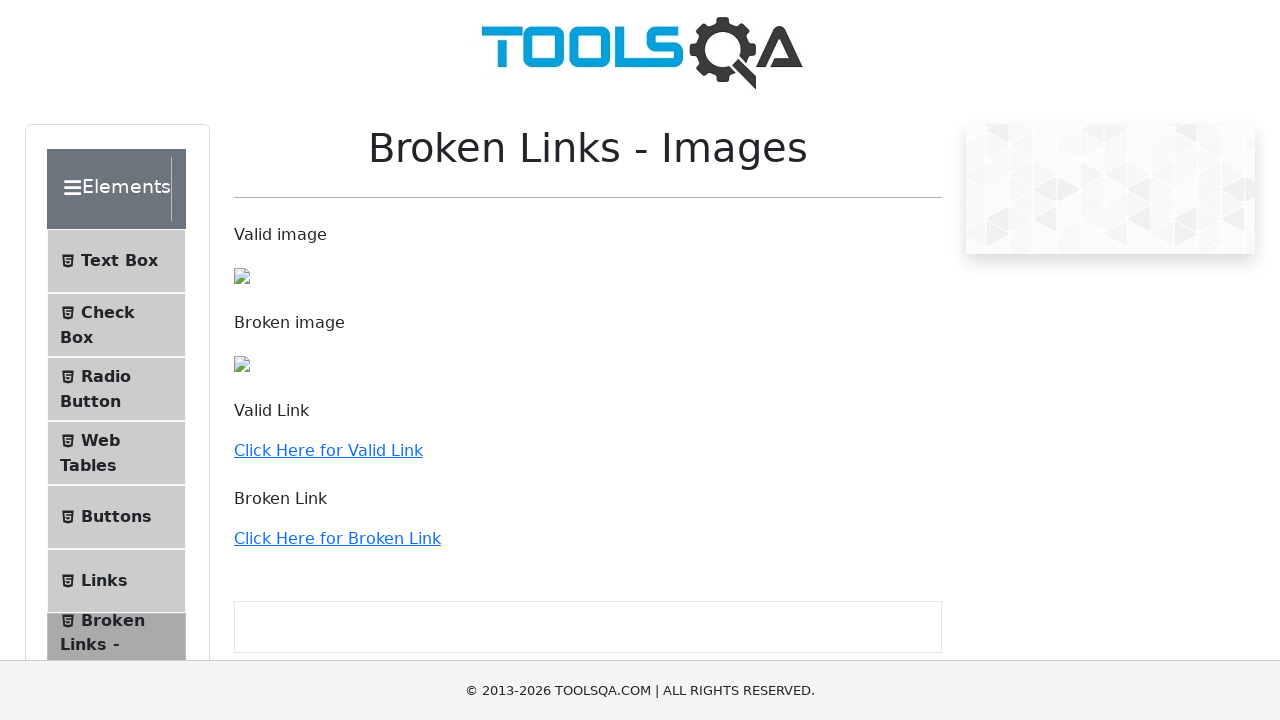

Verified that images are present on the page
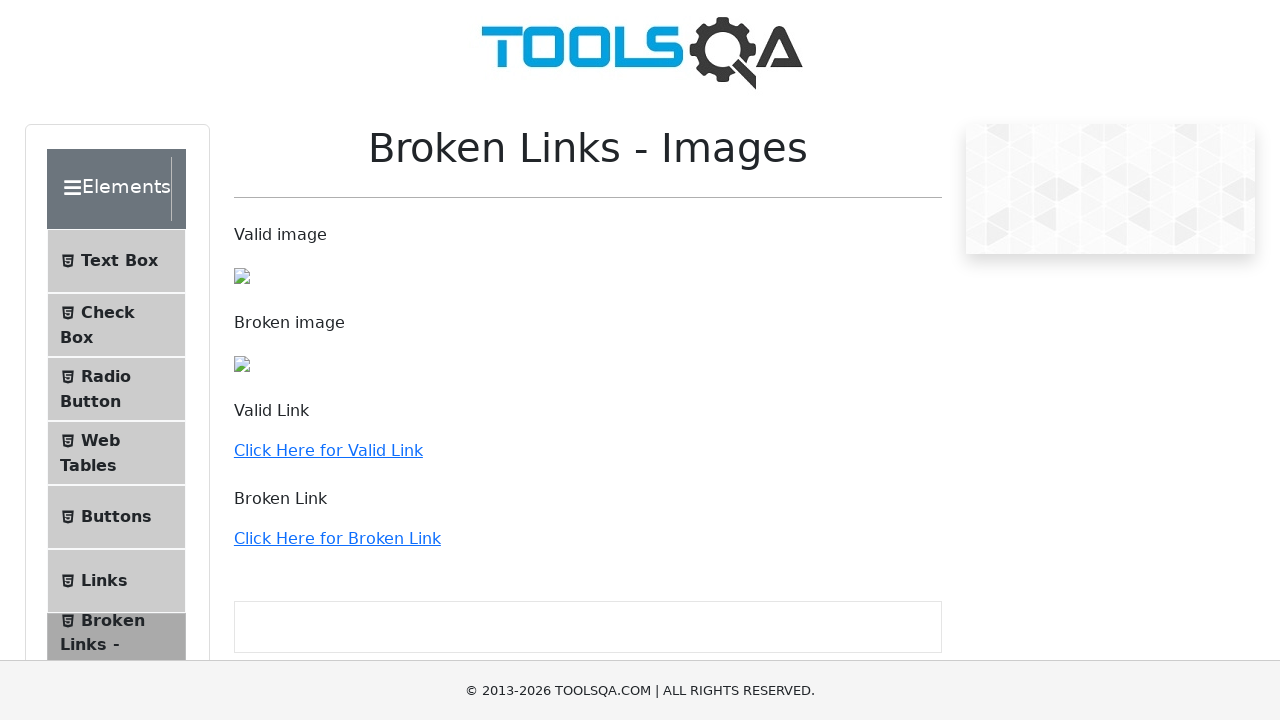

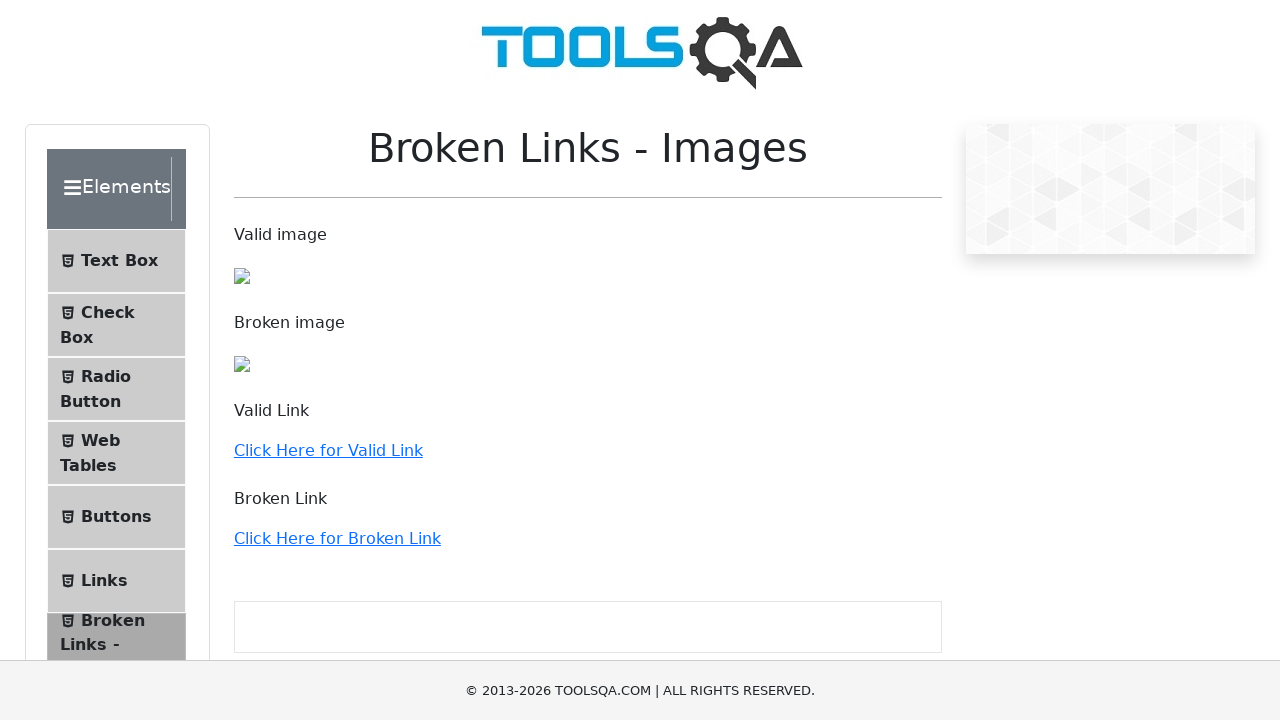